Navigates to W3Schools CSS selectors page

Starting URL: https://www.w3schools.com/css/css_selectors.asp

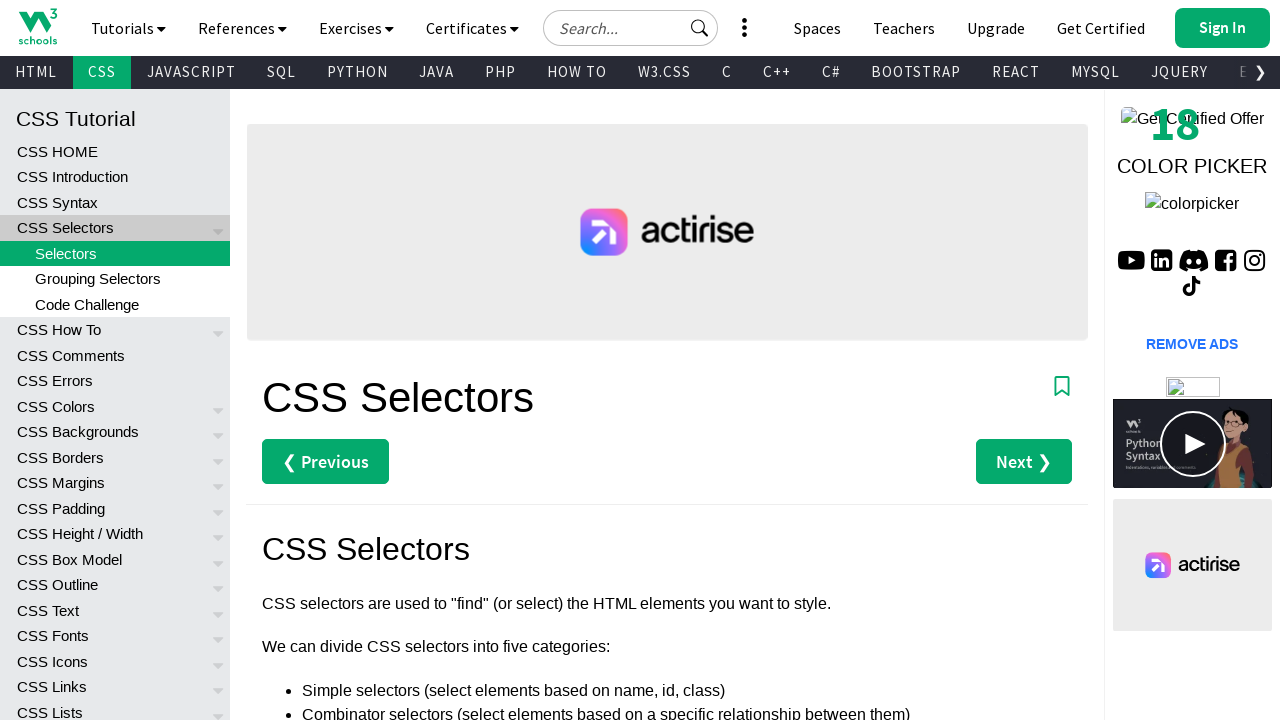

Navigated to W3Schools CSS selectors page
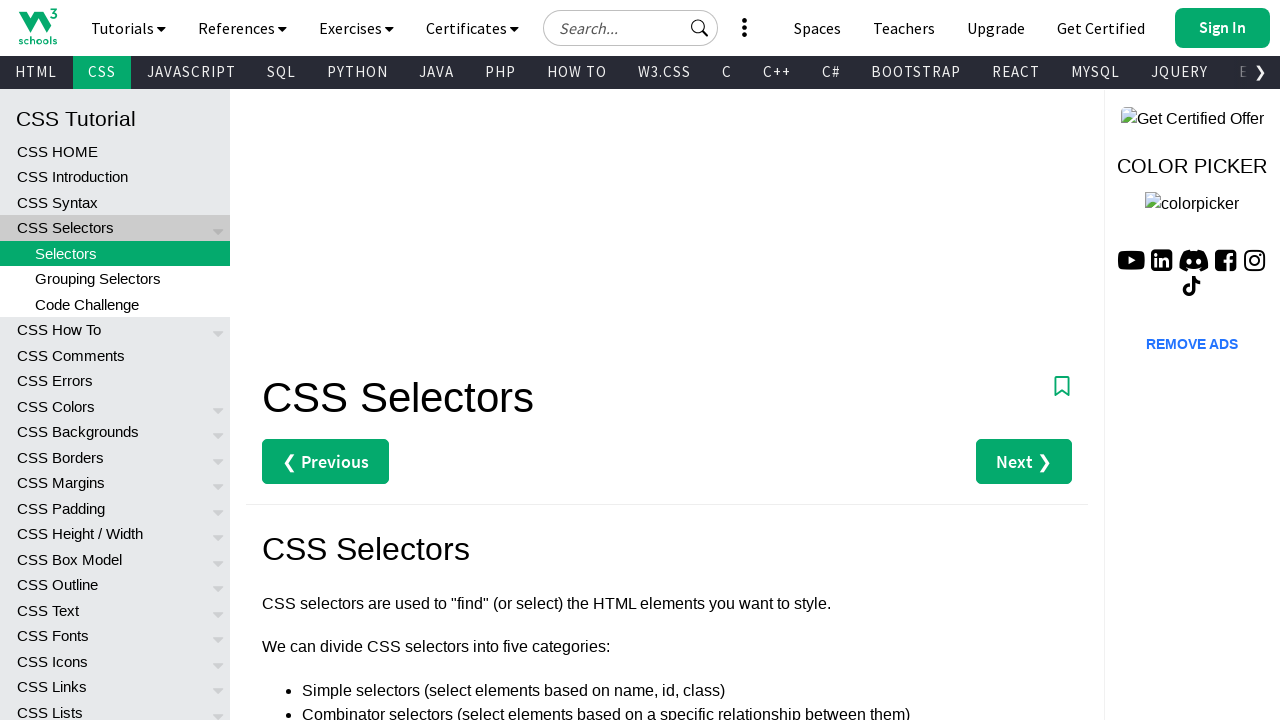

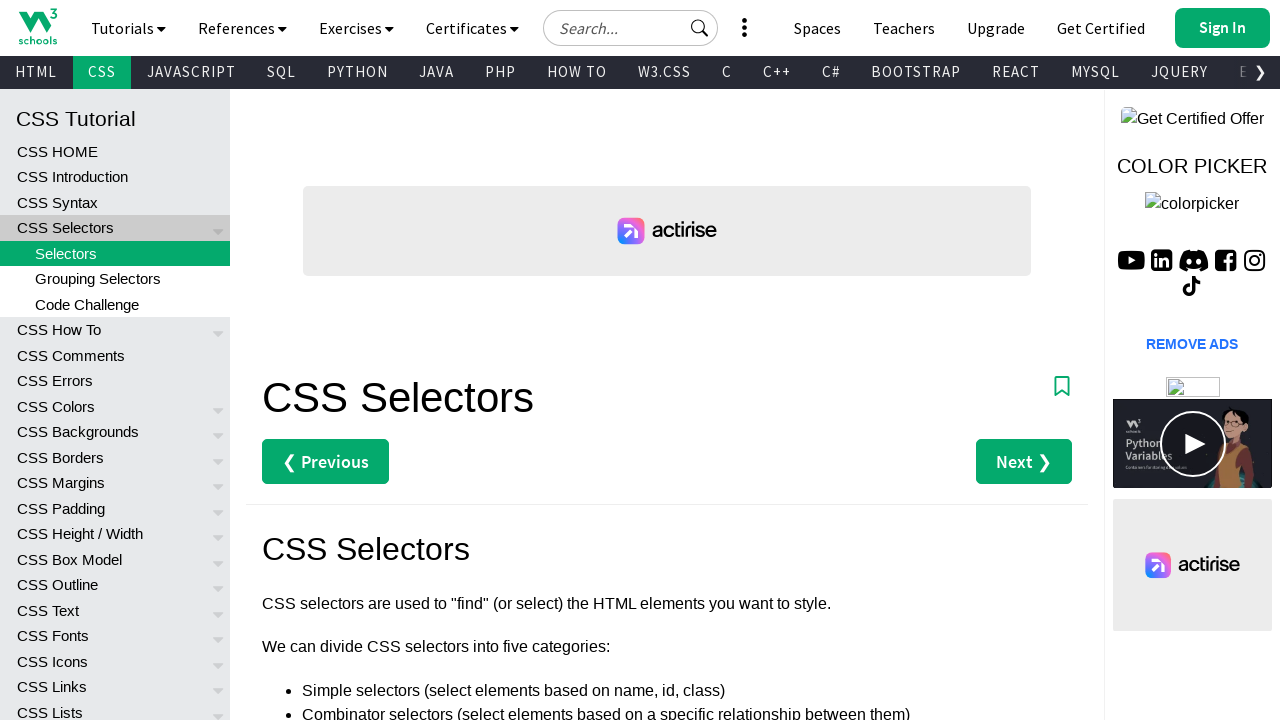